Tests filtering to display all todo items after switching between filters.

Starting URL: https://demo.playwright.dev/todomvc

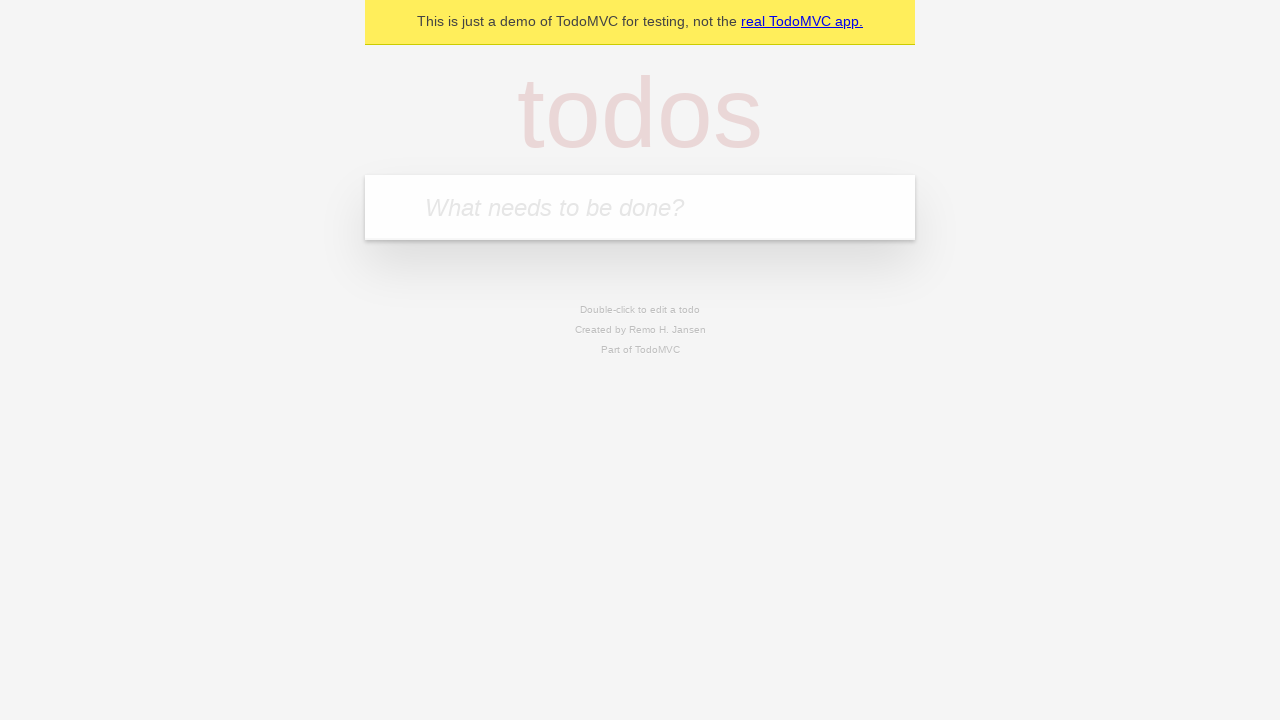

Filled todo input with 'buy some cheese' on internal:attr=[placeholder="What needs to be done?"i]
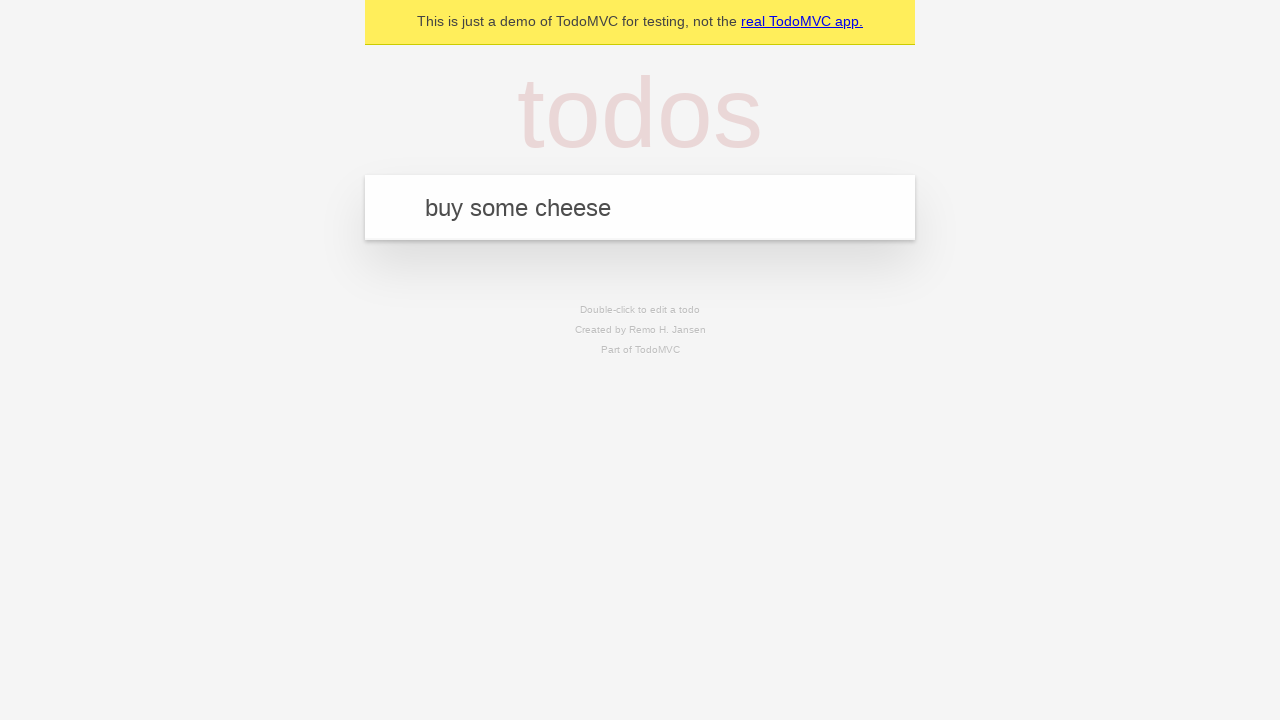

Pressed Enter to add first todo on internal:attr=[placeholder="What needs to be done?"i]
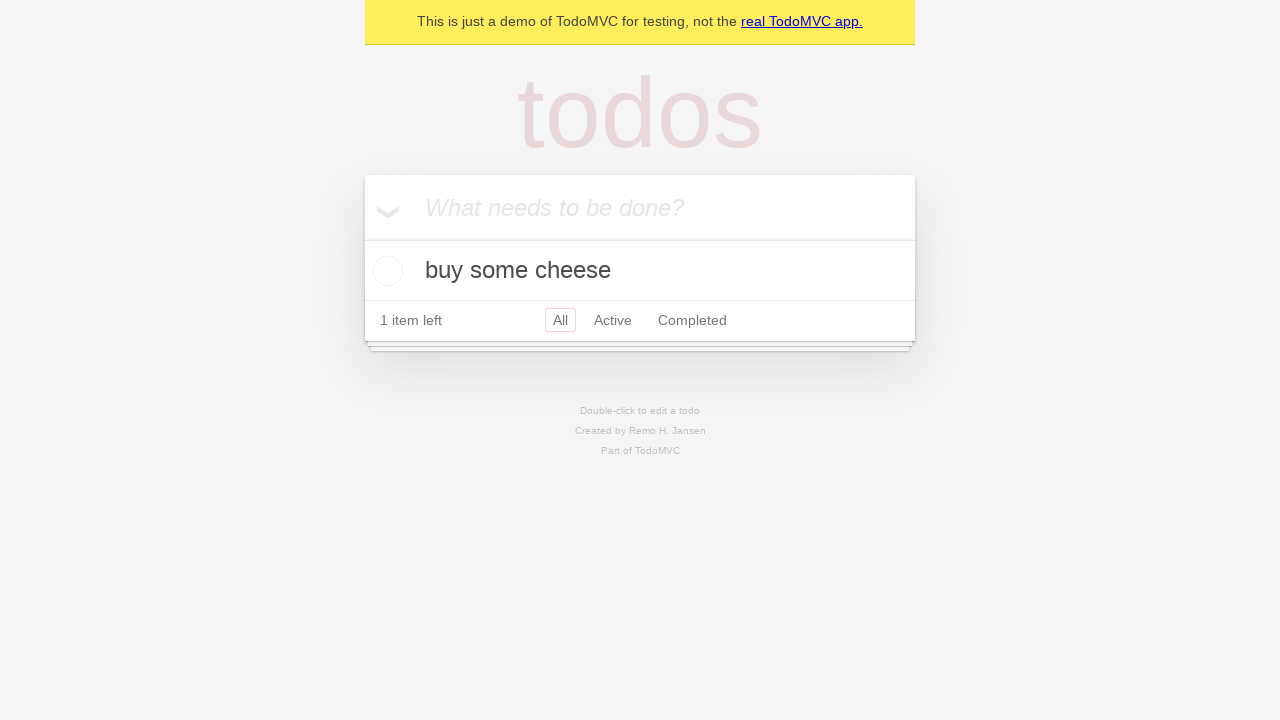

Filled todo input with 'feed the cat' on internal:attr=[placeholder="What needs to be done?"i]
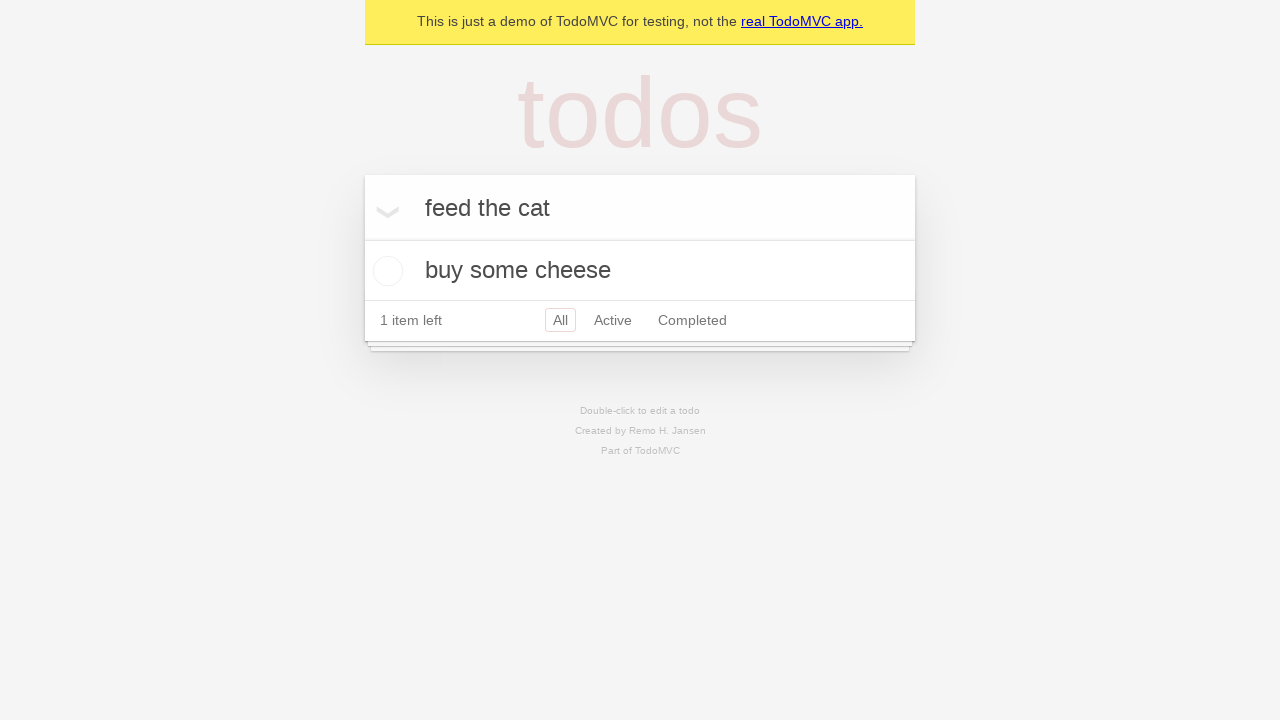

Pressed Enter to add second todo on internal:attr=[placeholder="What needs to be done?"i]
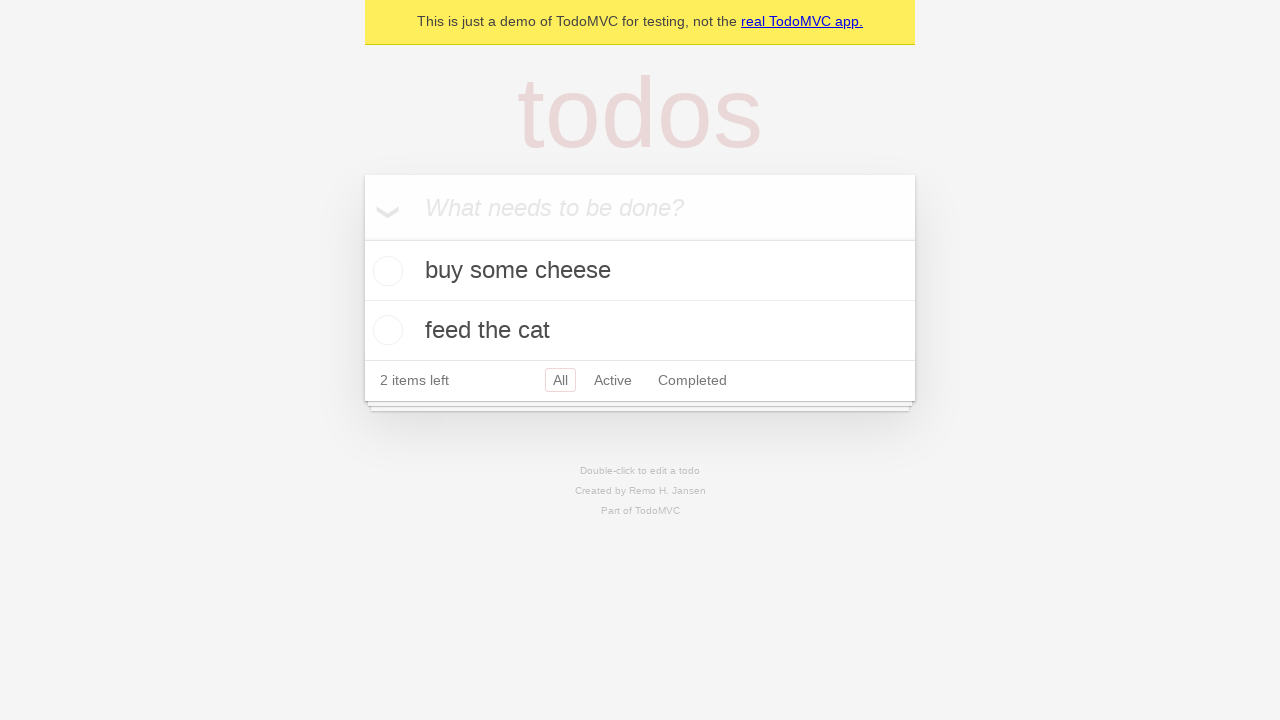

Filled todo input with 'book a doctors appointment' on internal:attr=[placeholder="What needs to be done?"i]
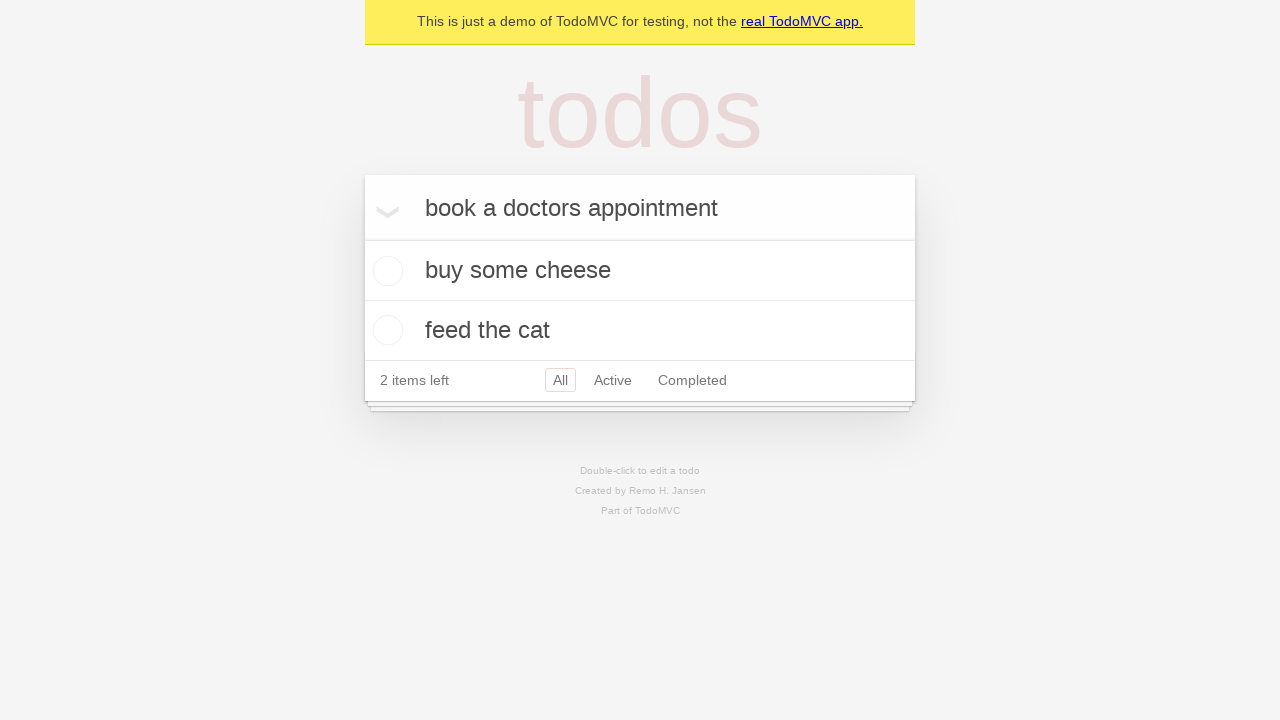

Pressed Enter to add third todo on internal:attr=[placeholder="What needs to be done?"i]
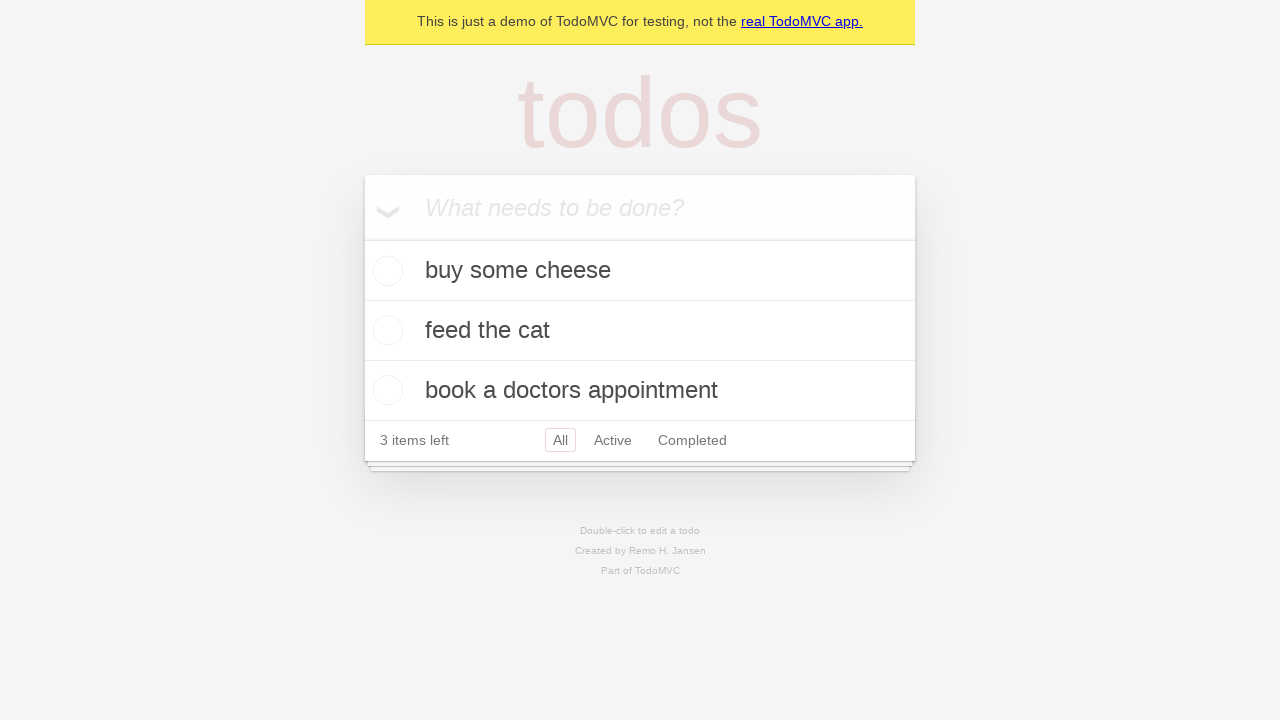

Verified all 3 todos were created
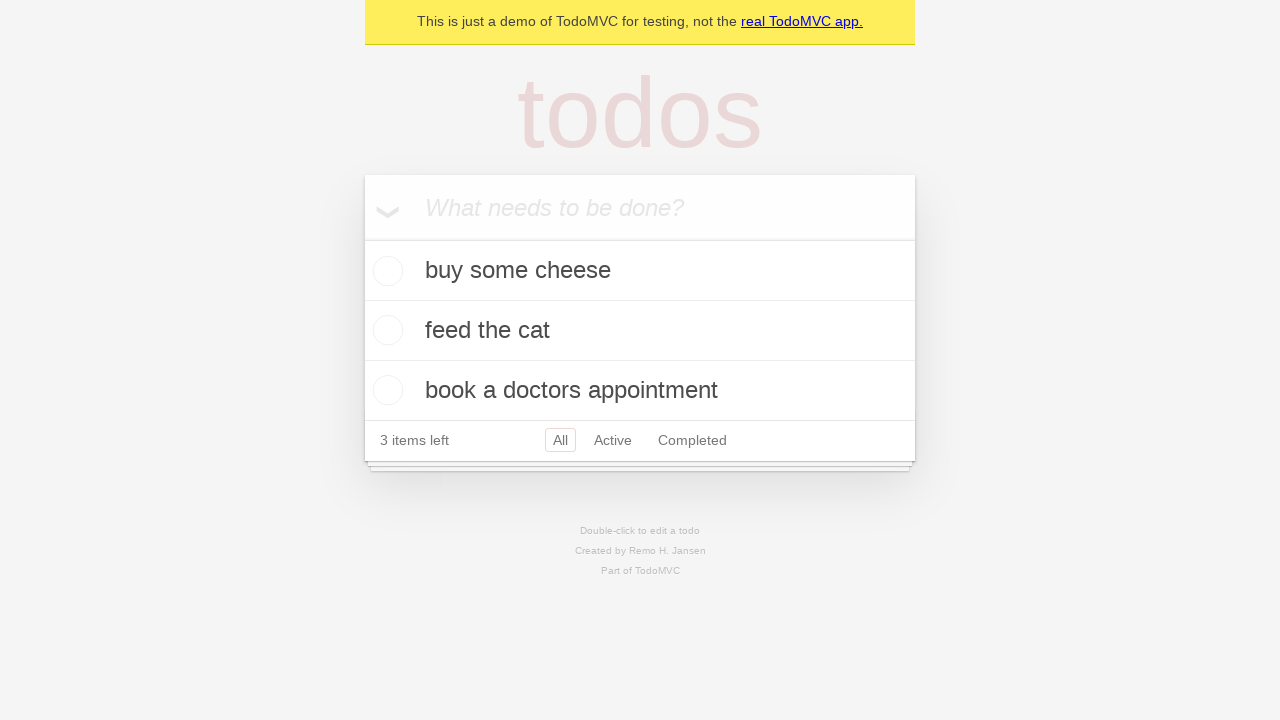

Checked the second todo item at (385, 330) on internal:testid=[data-testid="todo-item"s] >> nth=1 >> internal:role=checkbox
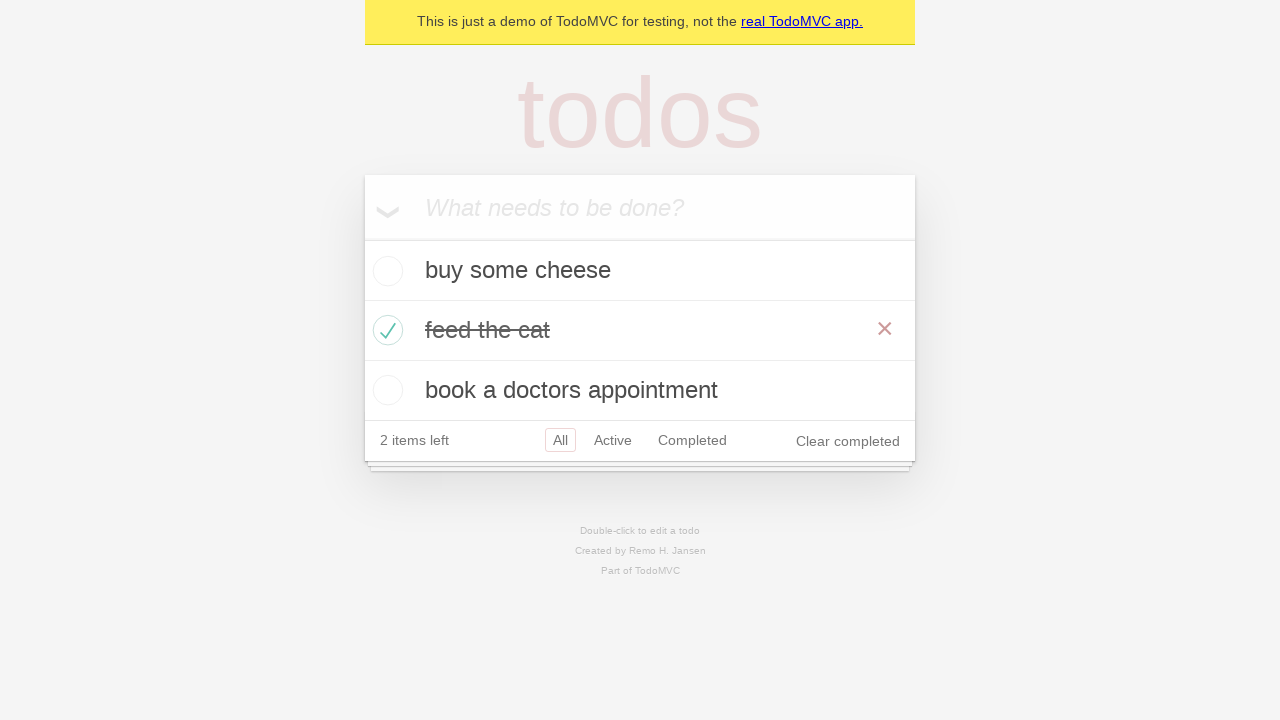

Clicked Active filter at (613, 440) on internal:role=link[name="Active"i]
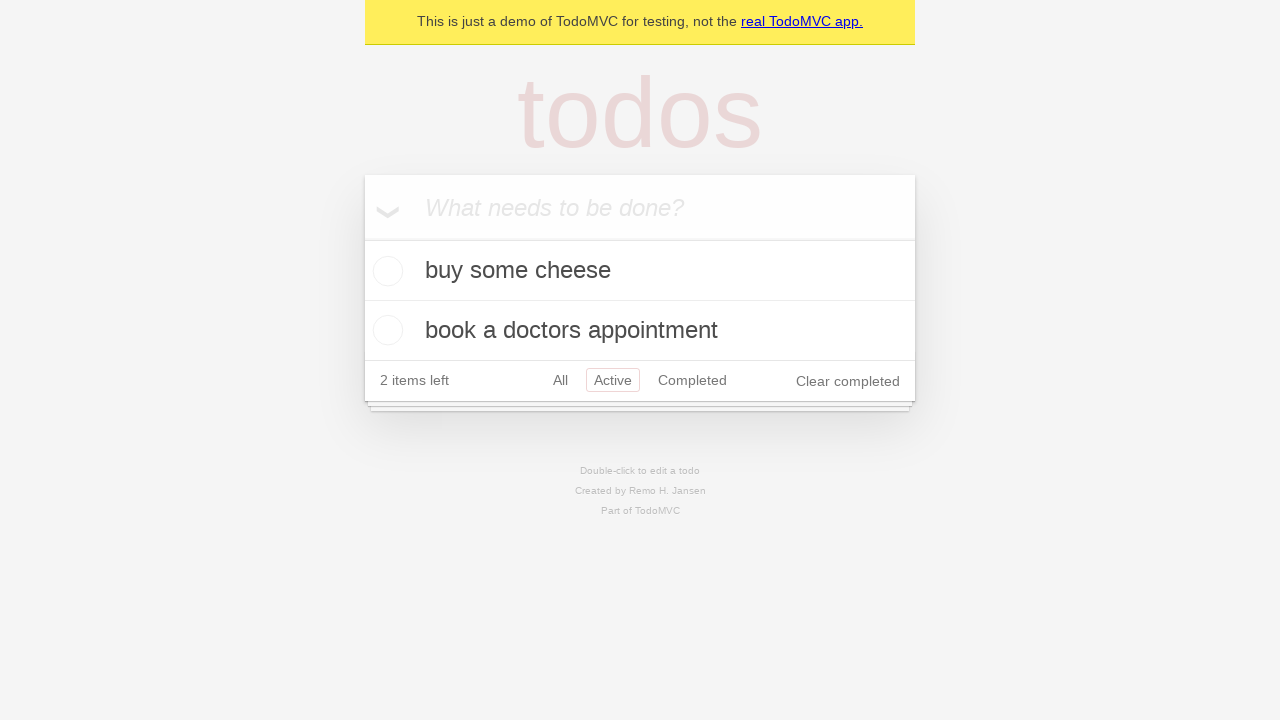

Clicked Completed filter at (692, 380) on internal:role=link[name="Completed"i]
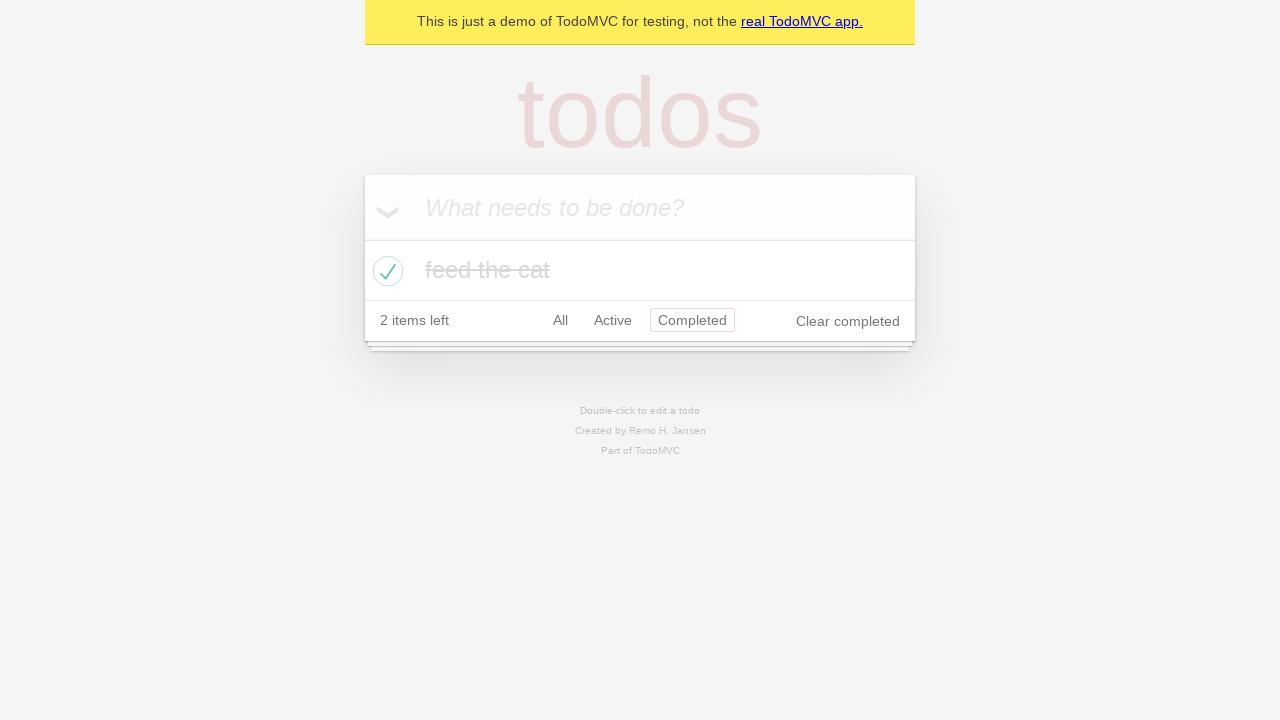

Clicked All filter to display all items at (560, 320) on internal:role=link[name="All"i]
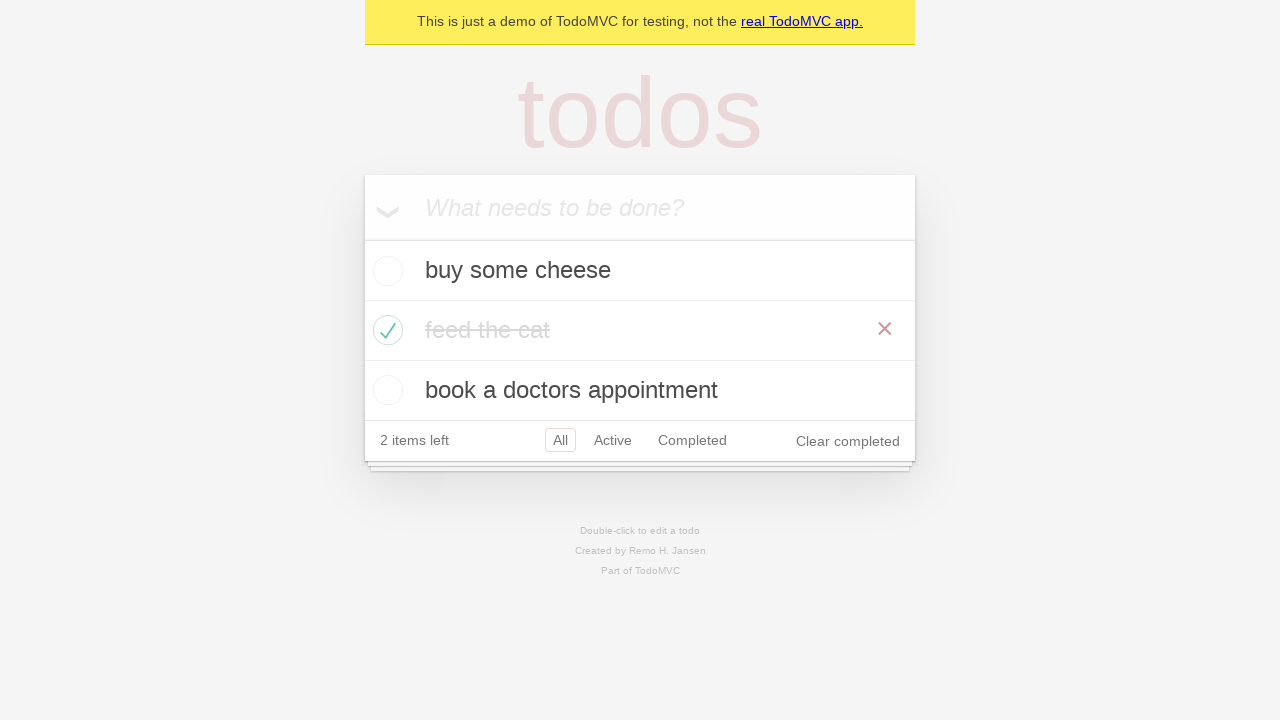

Verified all 3 items are now displayed
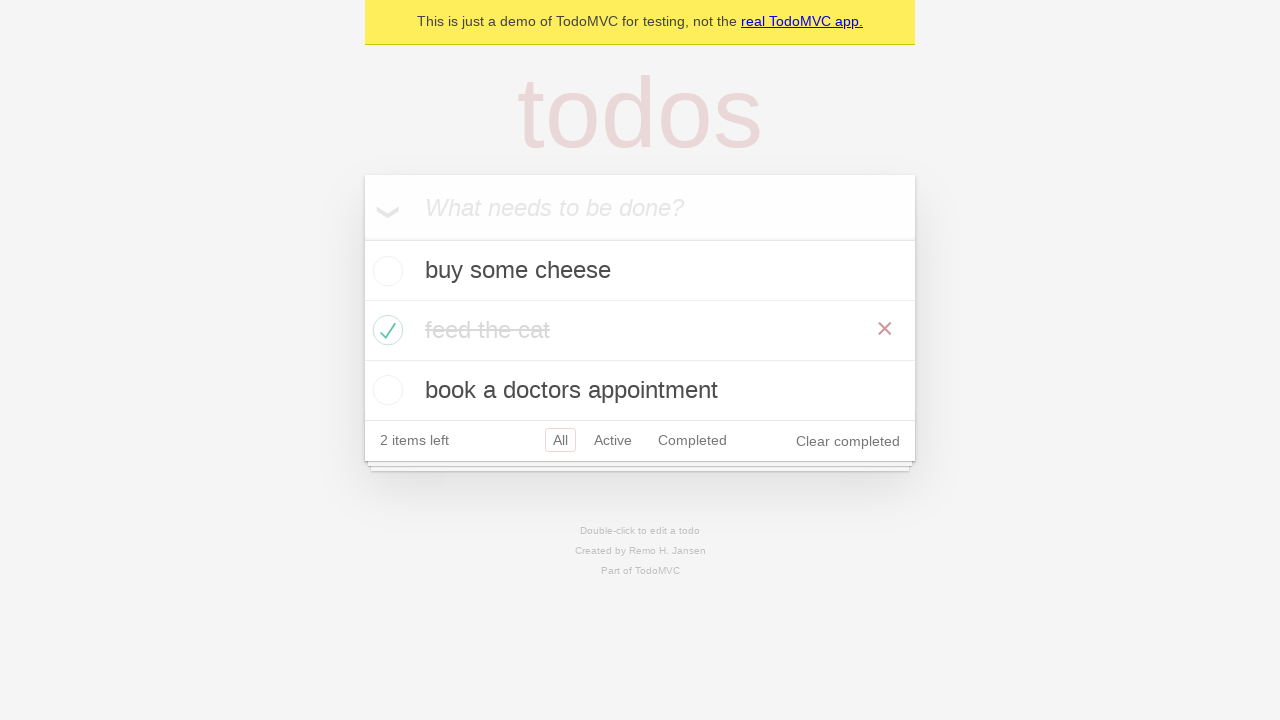

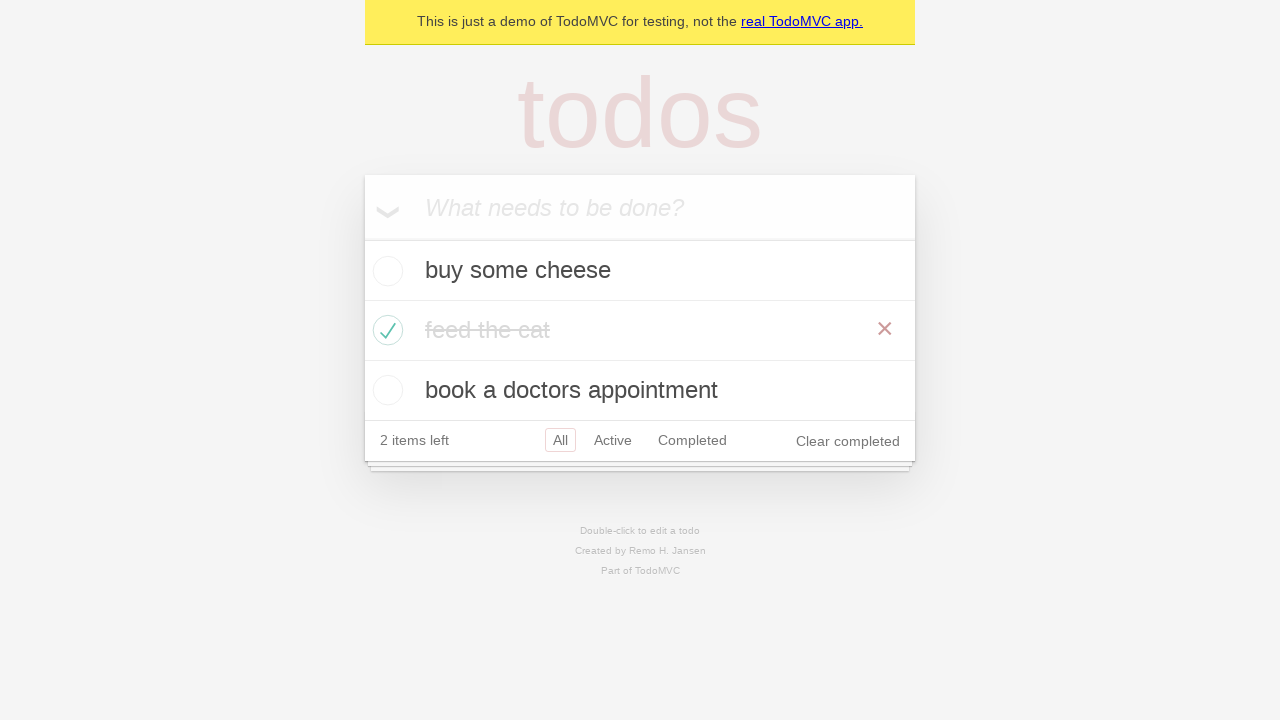